Tests a web form by filling a text box with "Selenium" and clicking the submit button, then verifies the success message is displayed.

Starting URL: https://www.selenium.dev/selenium/web/web-form.html

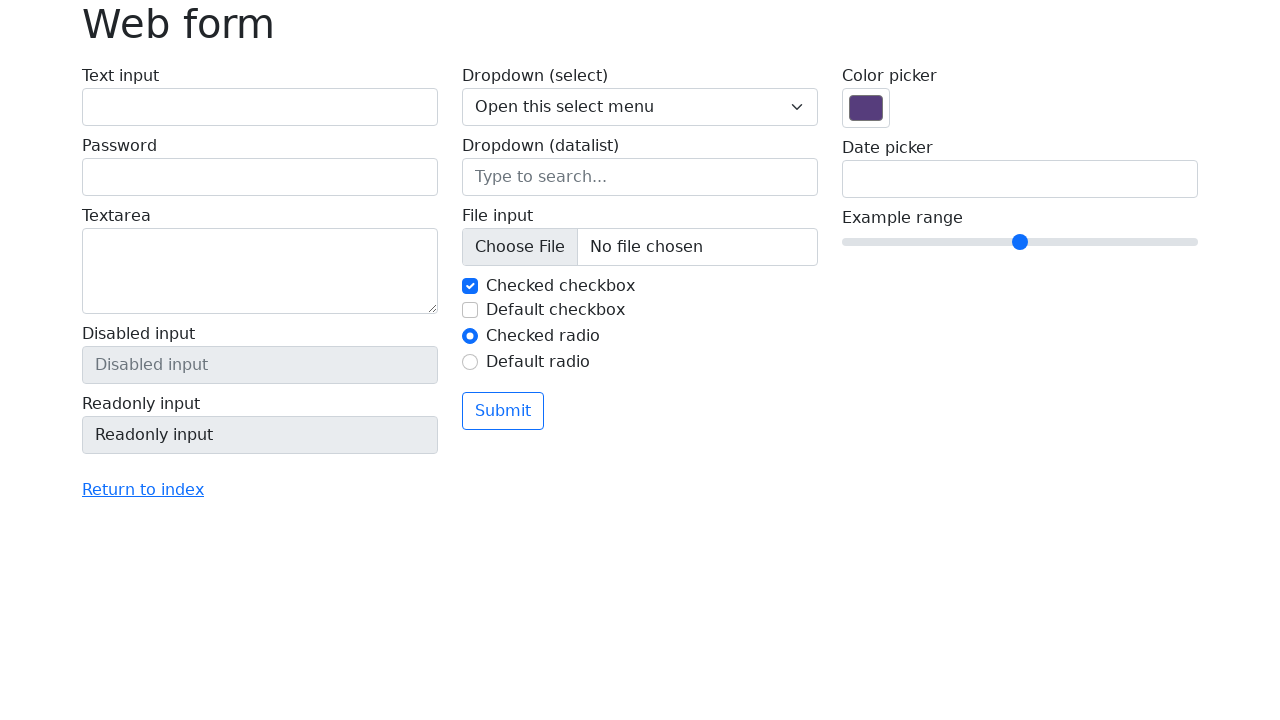

Verified page title is 'Web form'
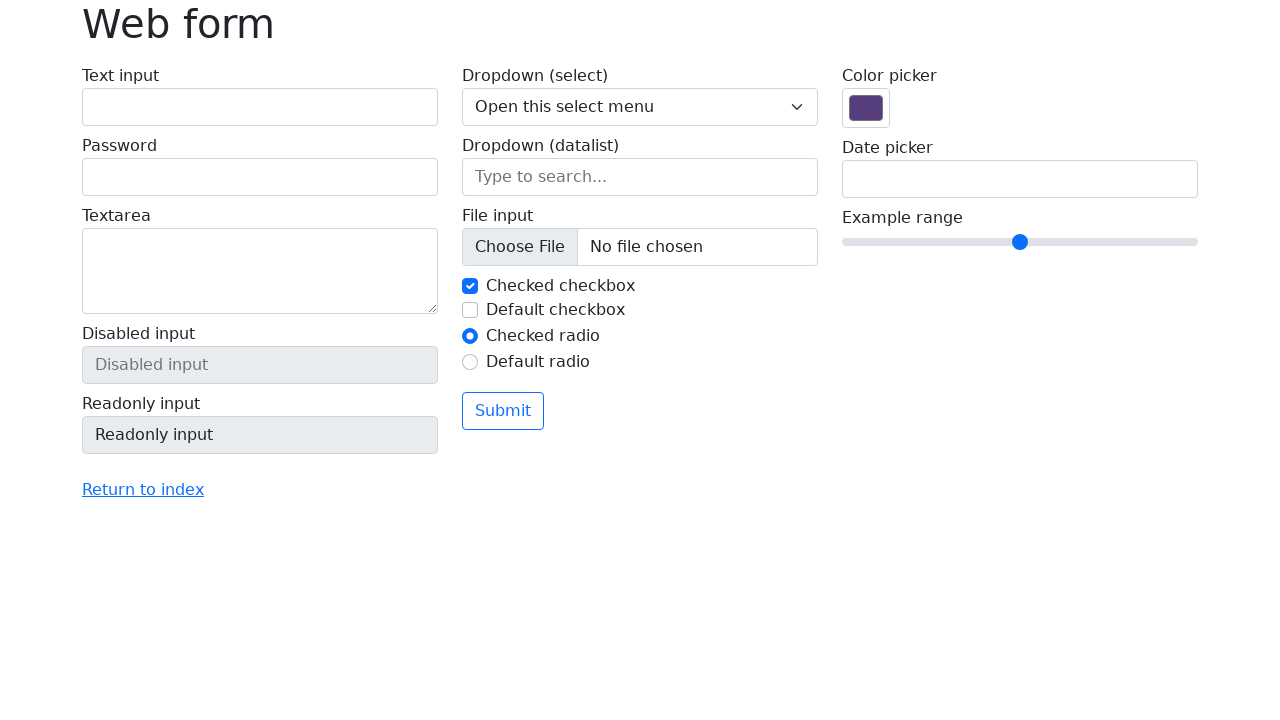

Filled text box with 'Selenium' on input[name='my-text']
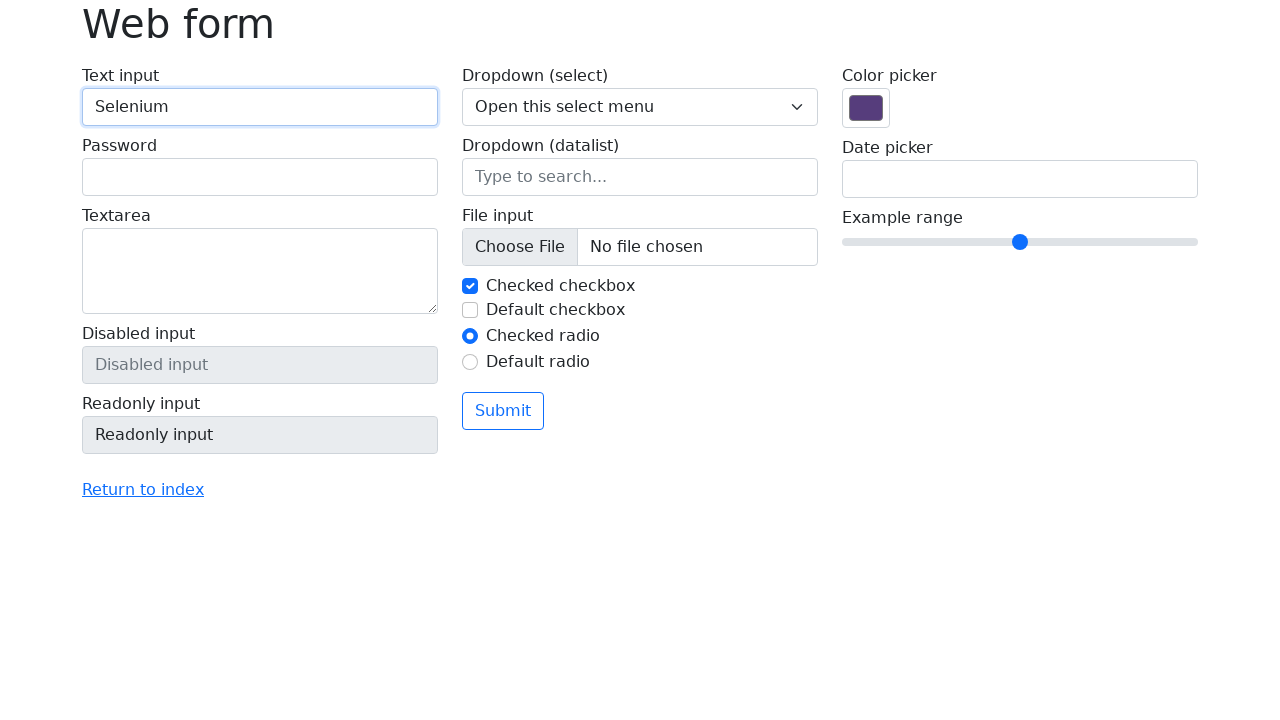

Clicked the submit button at (503, 411) on button
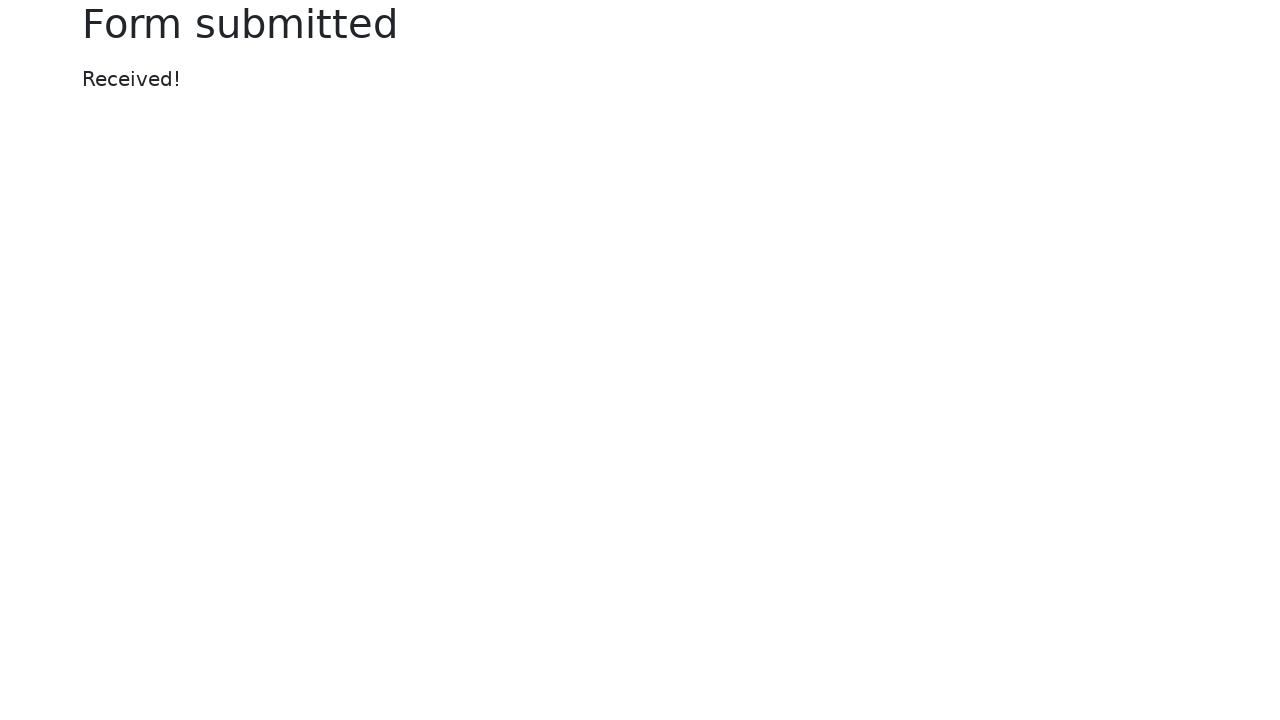

Success message element appeared
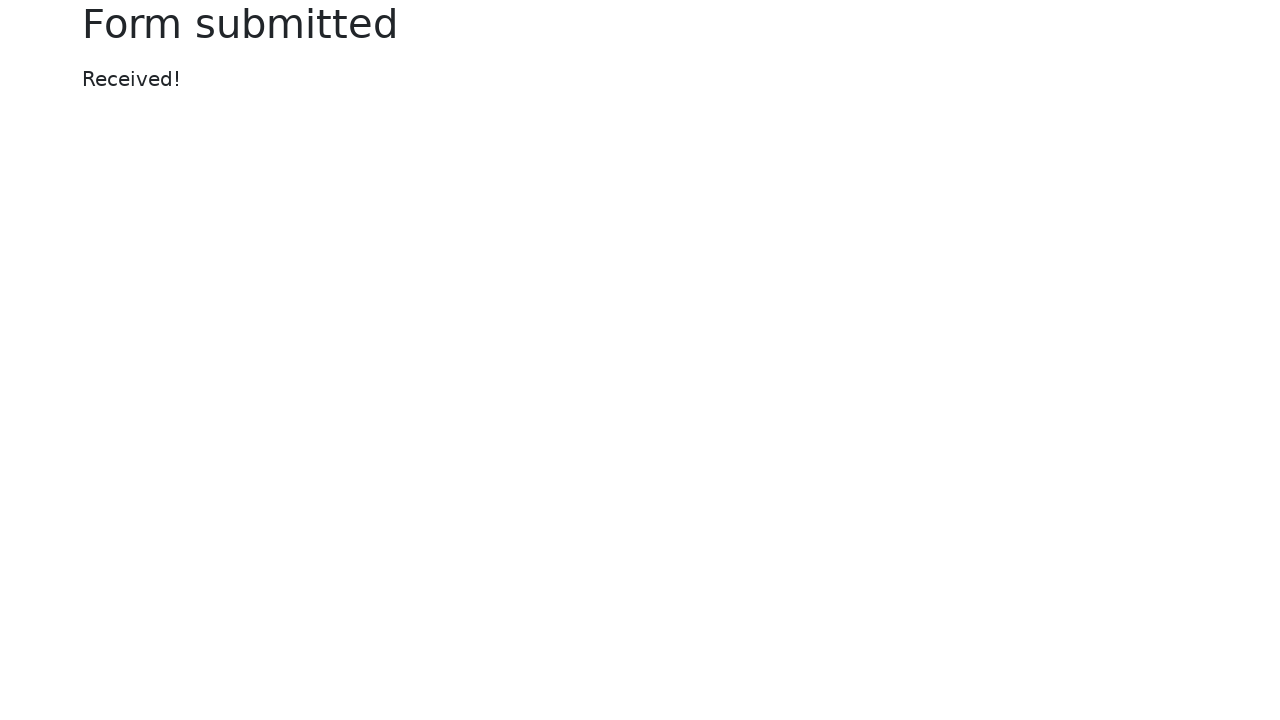

Verified success message displays 'Received!'
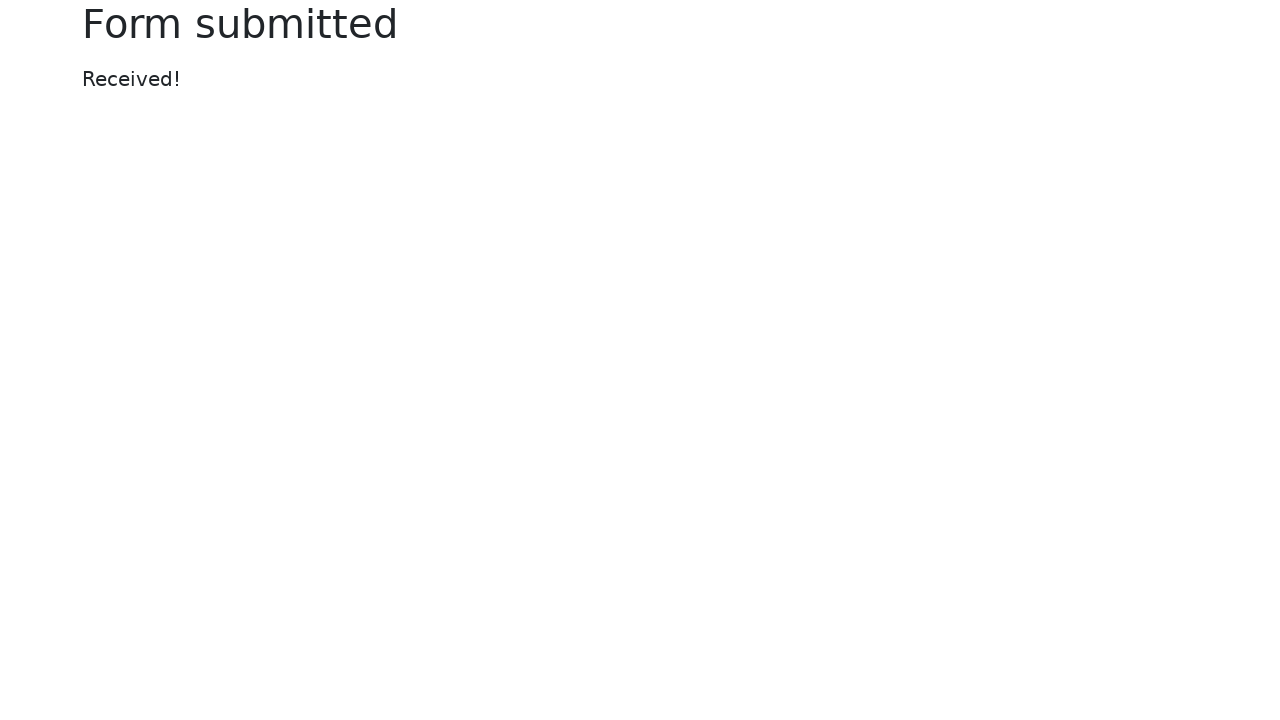

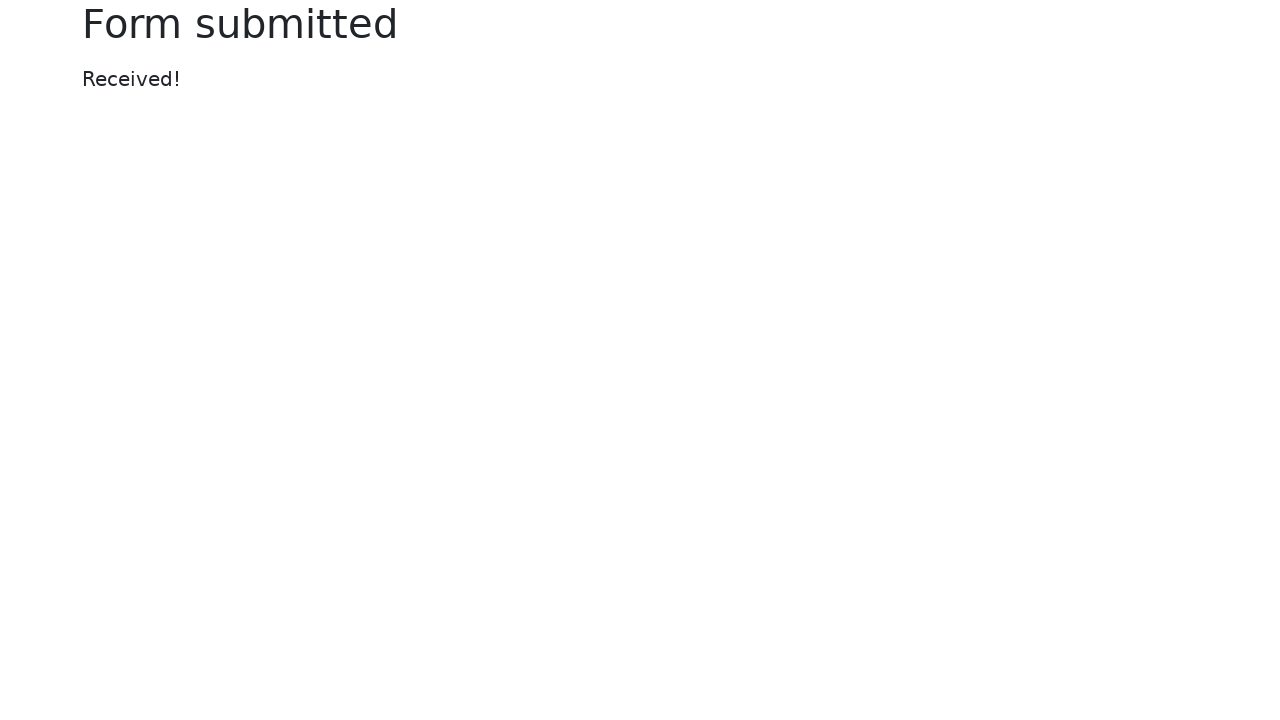